Navigates to GitHub homepage and clicks on the Features link to go to the features page

Starting URL: https://github.com/

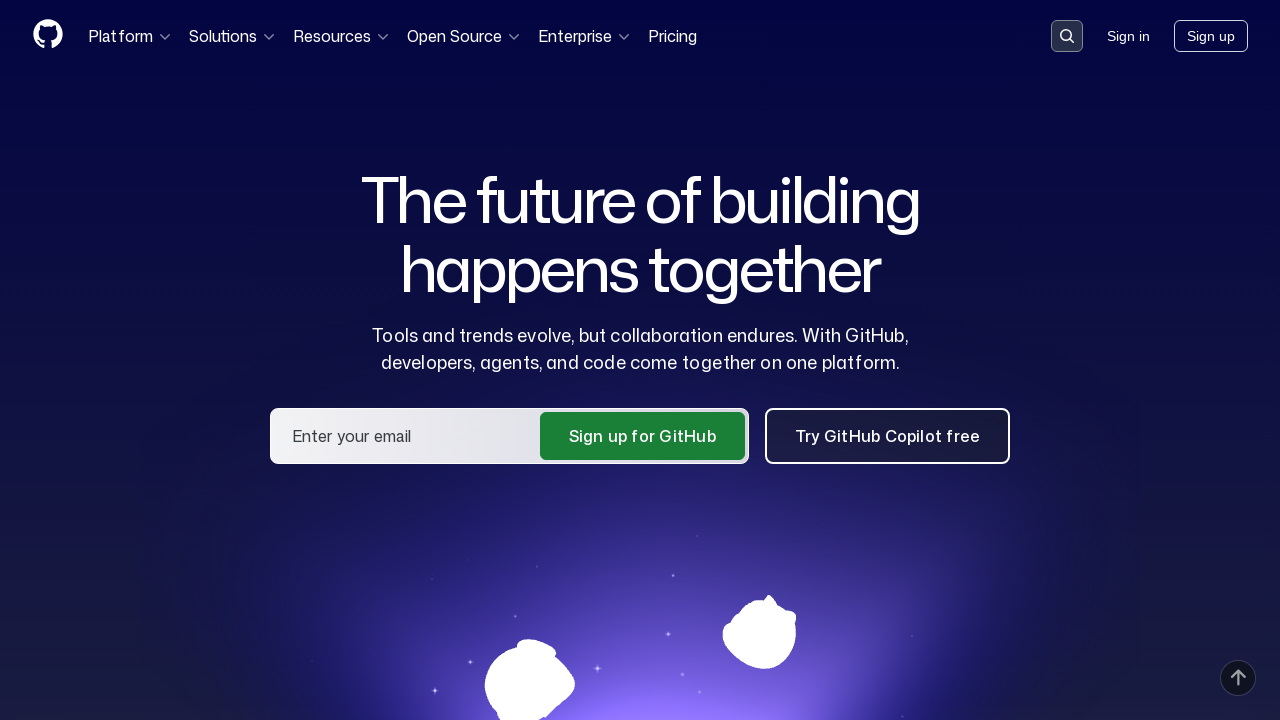

Navigated to GitHub homepage
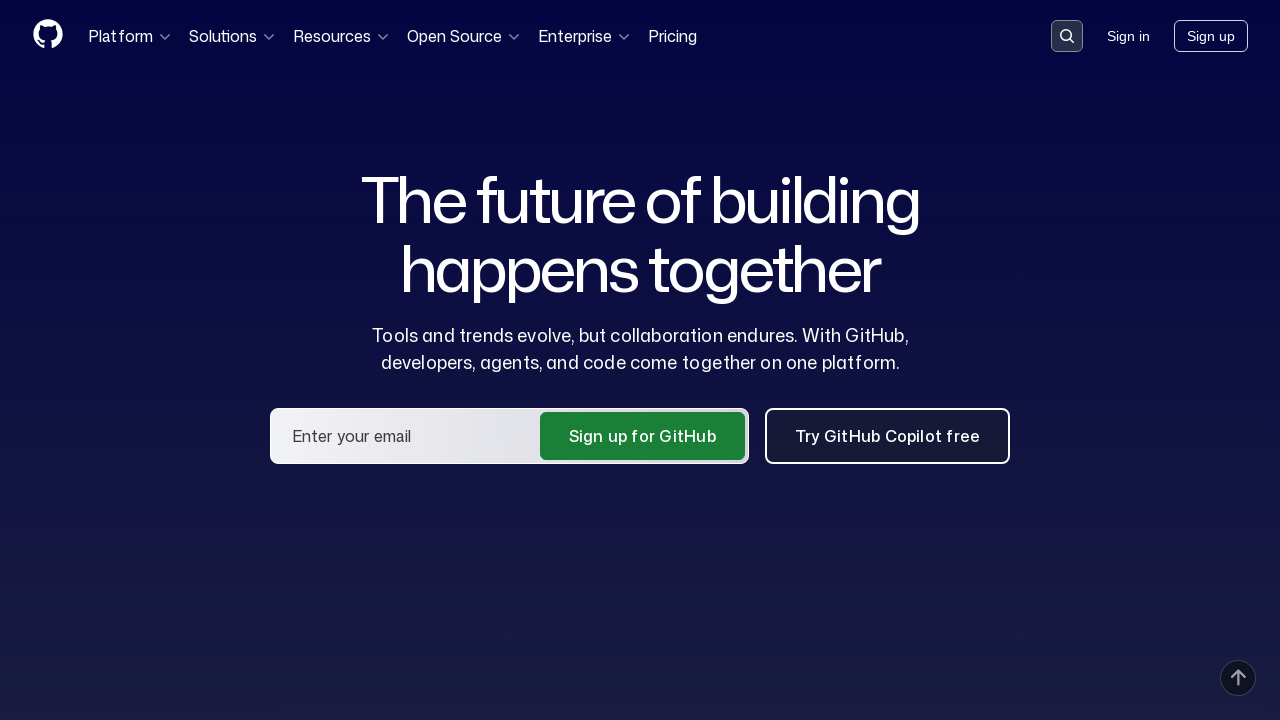

Clicked on Features link to navigate to features page at (484, 361) on a:text('Features')
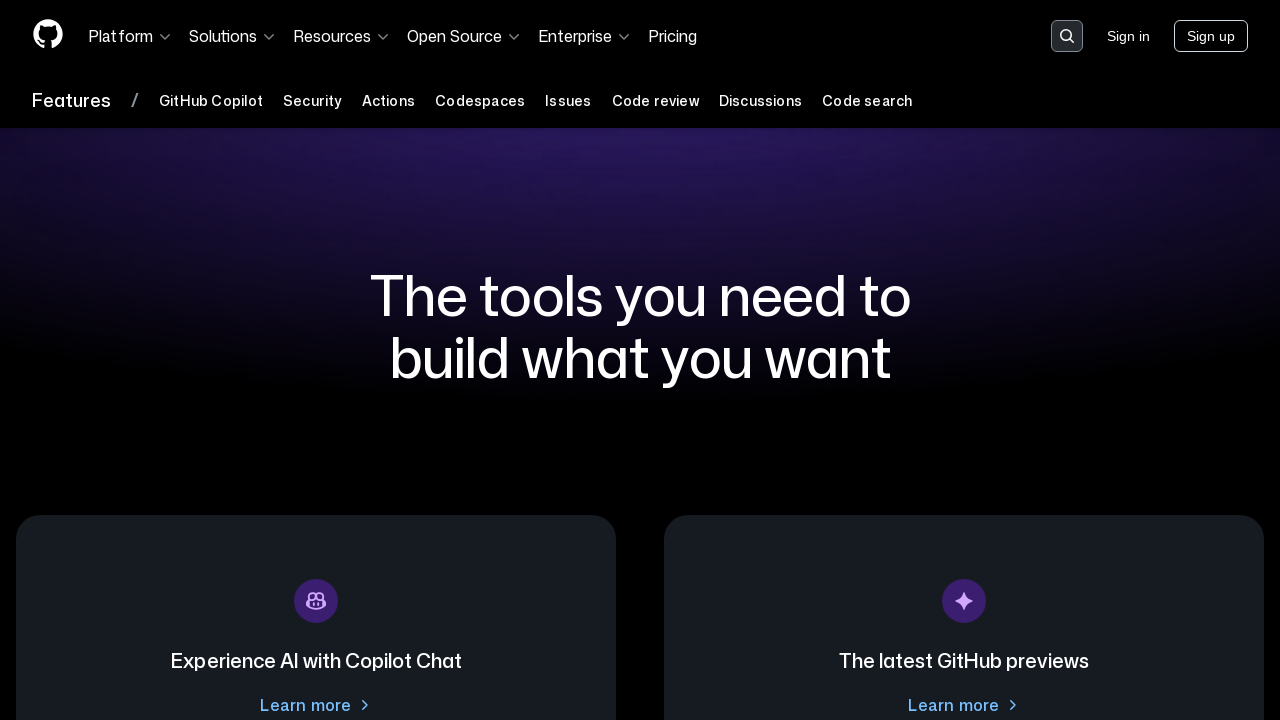

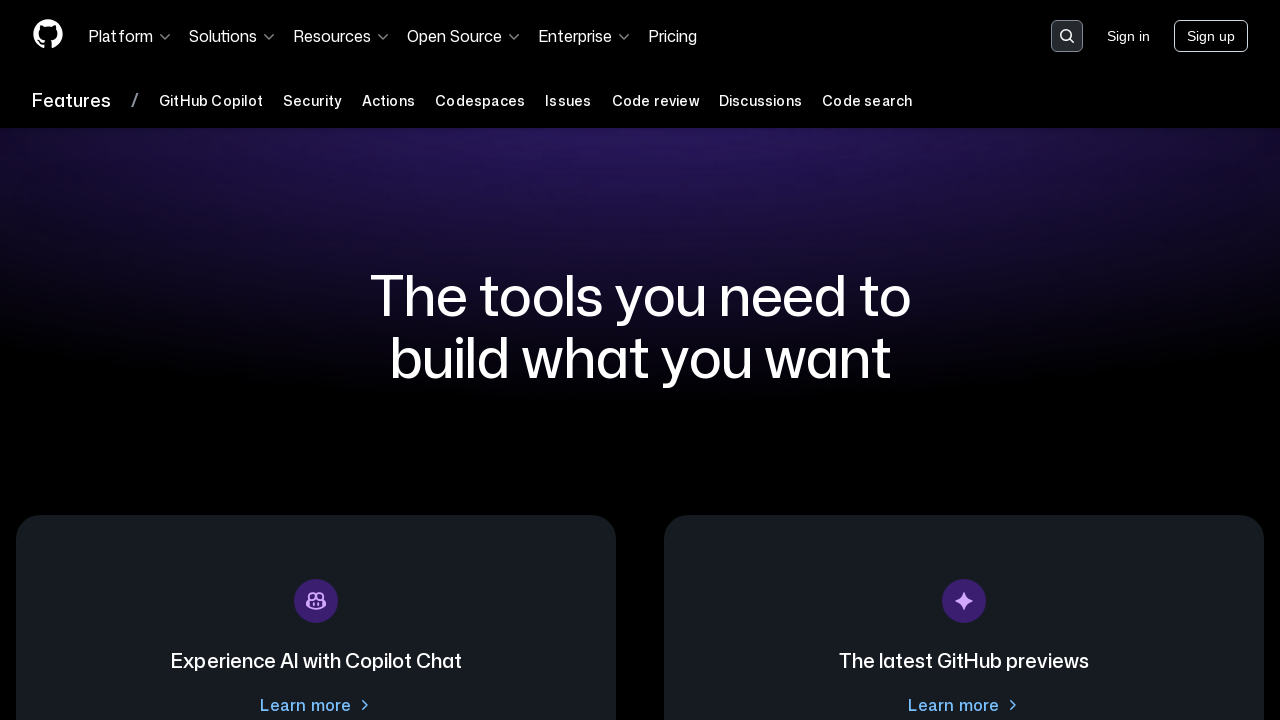